Tests right-click context menu functionality by performing a right-click action on a button, selecting 'Copy' from the context menu, and accepting the resulting alert dialog

Starting URL: https://swisnl.github.io/jQuery-contextMenu/demo.html

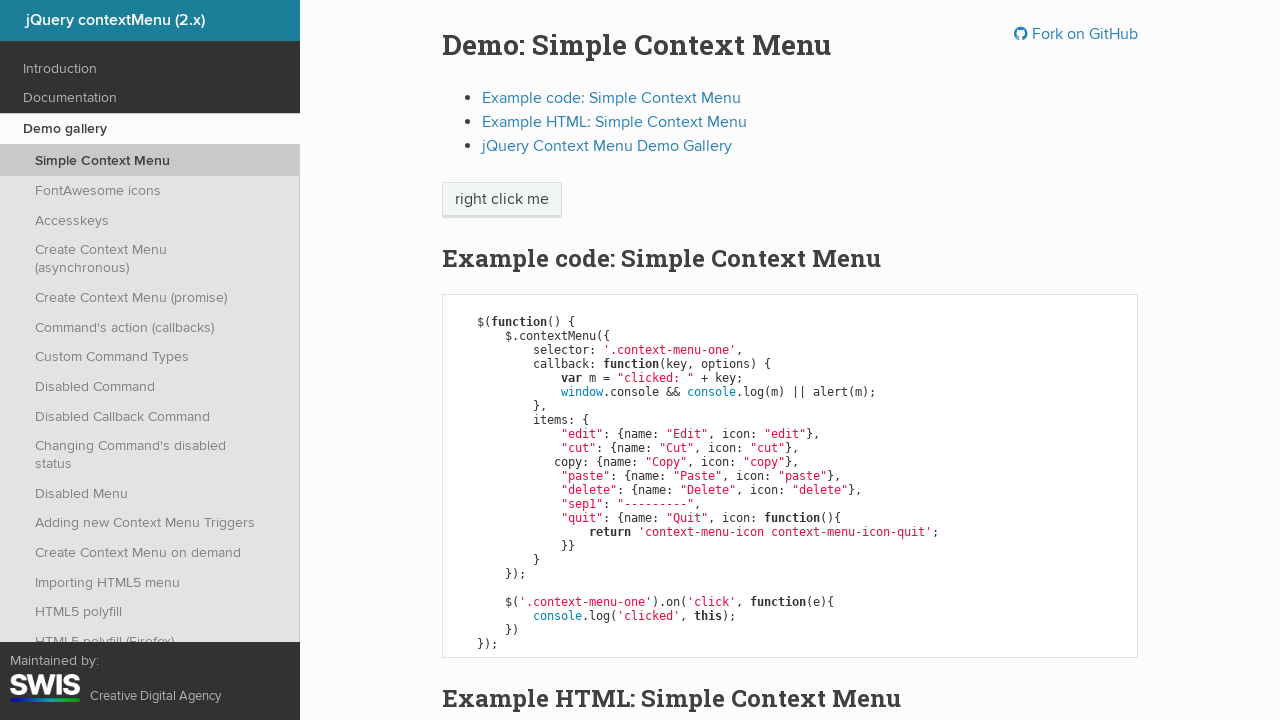

Right-clicked on context menu button at (502, 200) on span.context-menu-one.btn.btn-neutral
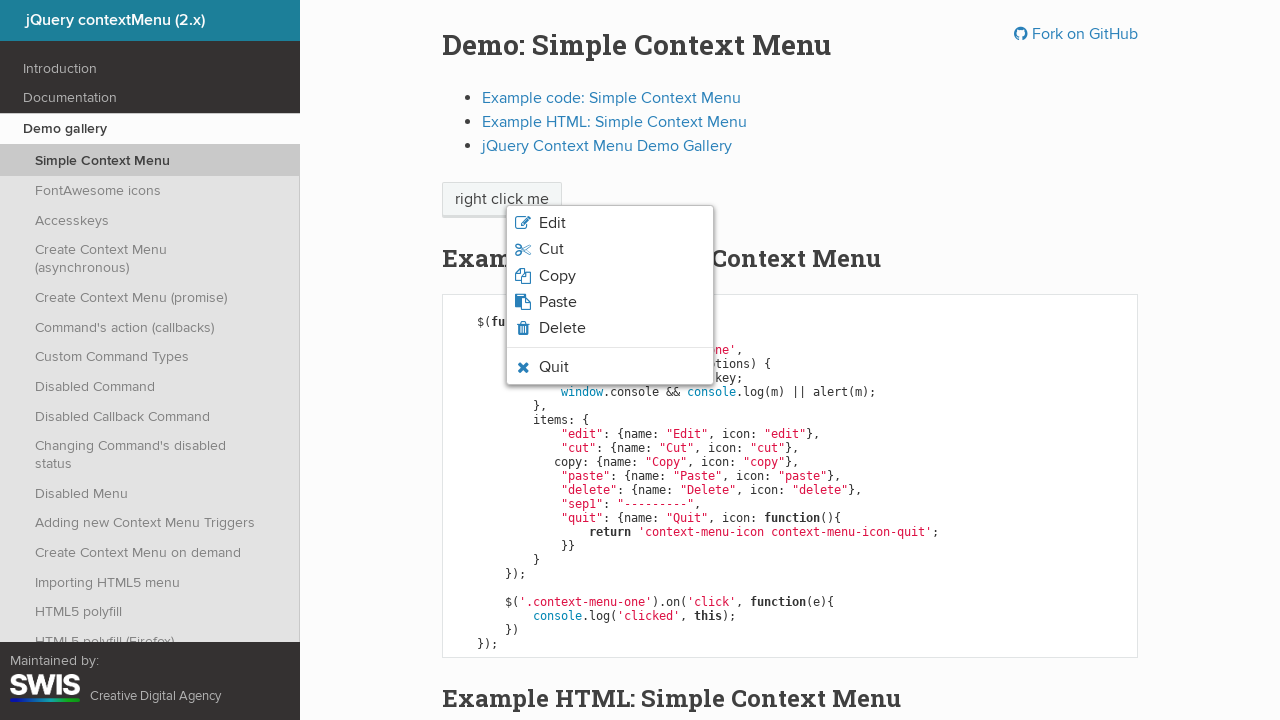

Clicked 'Copy' option from context menu at (557, 276) on xpath=//span[normalize-space()='Copy']
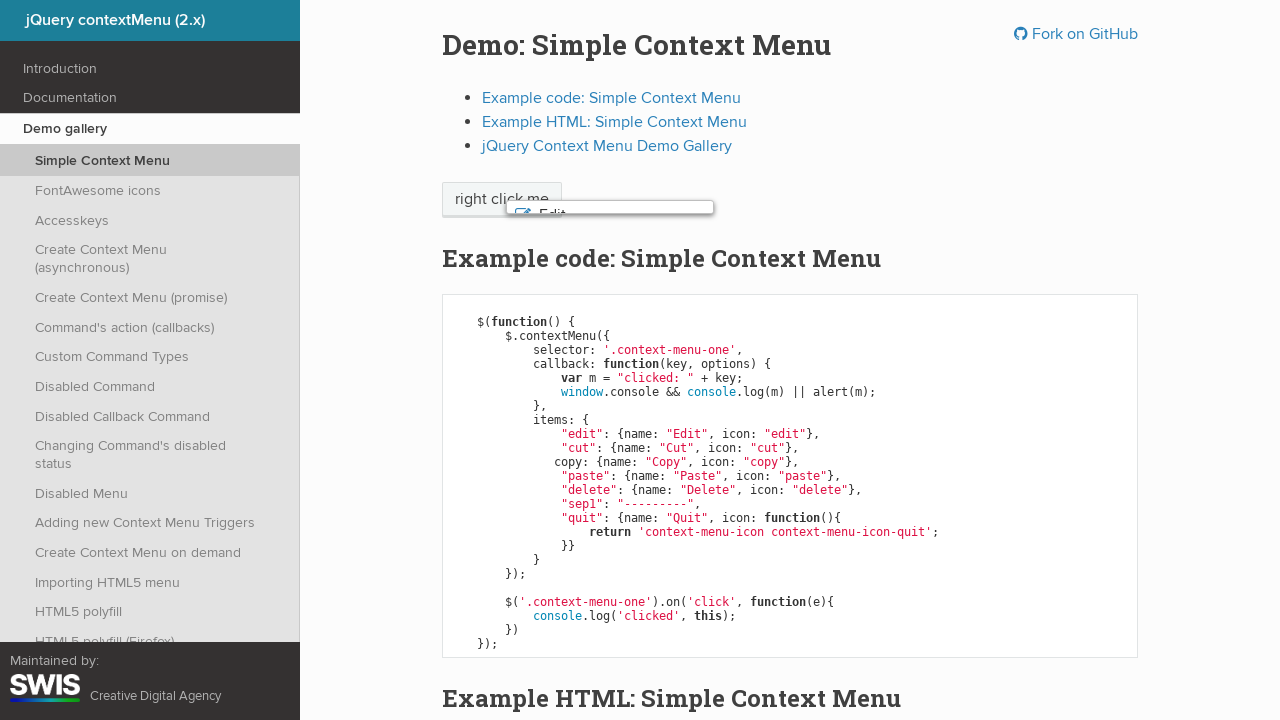

Set up dialog handler to accept alerts
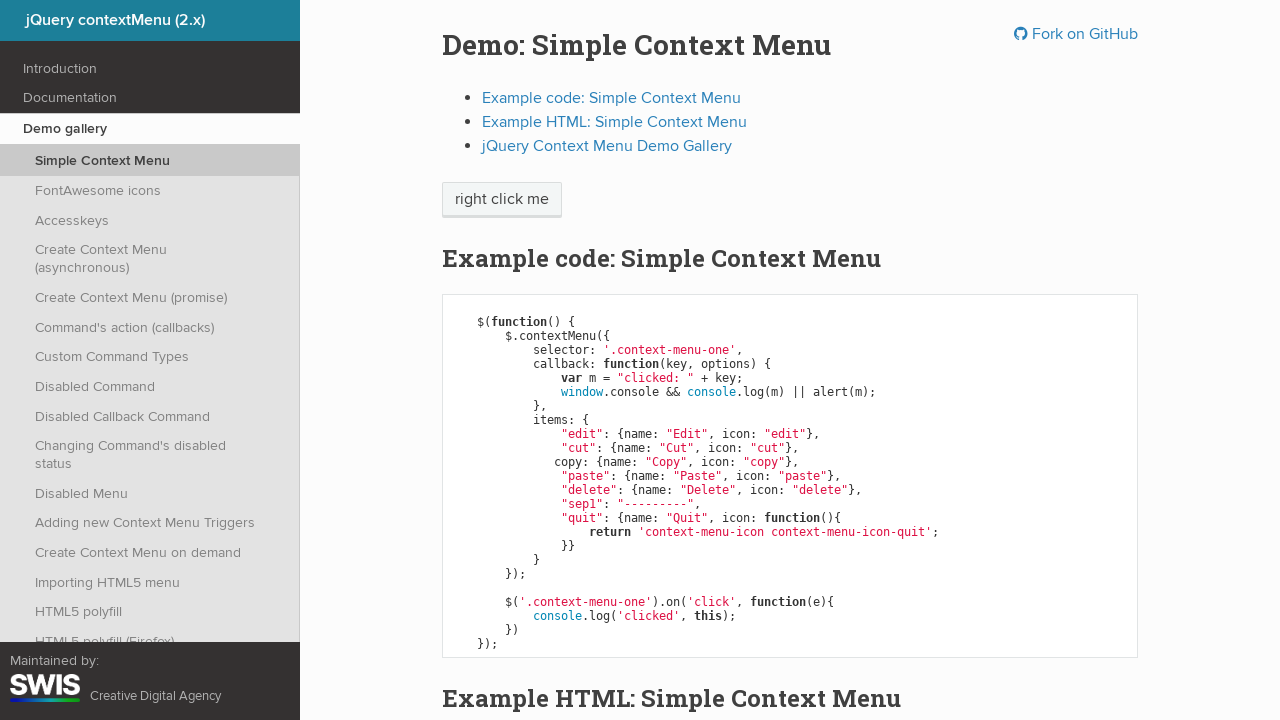

Waited 500ms for alert dialog to appear and be accepted
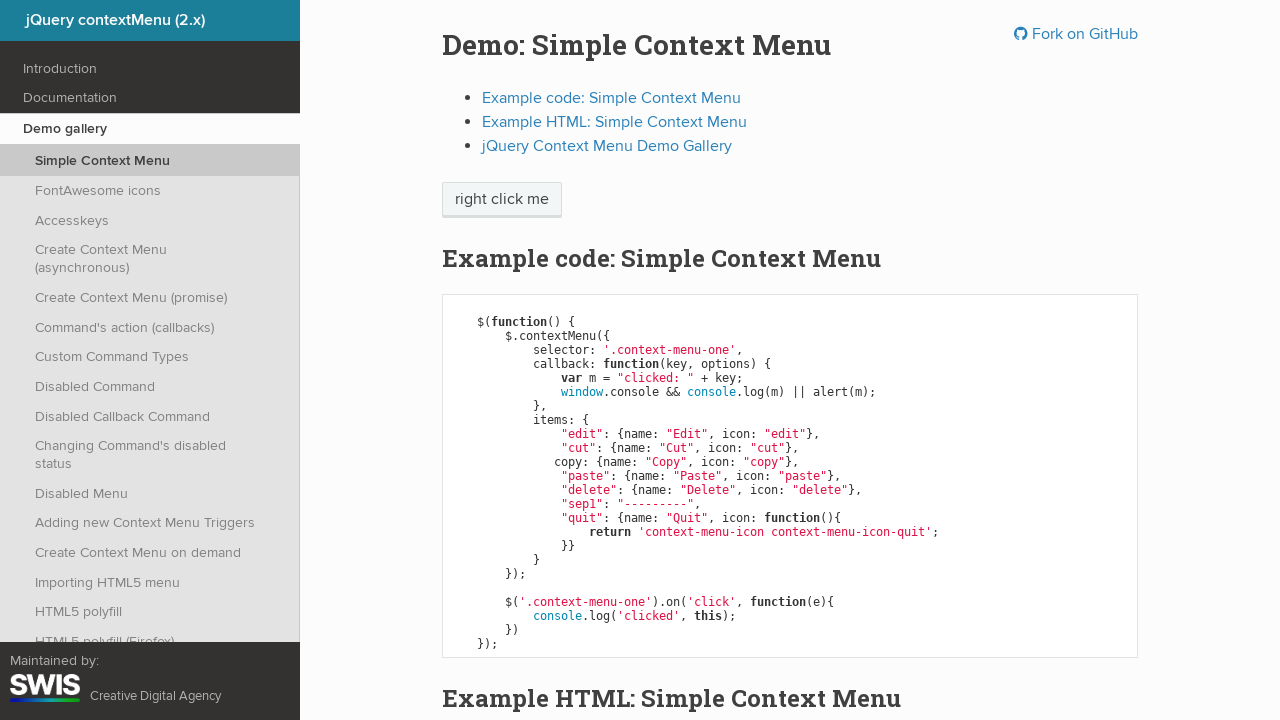

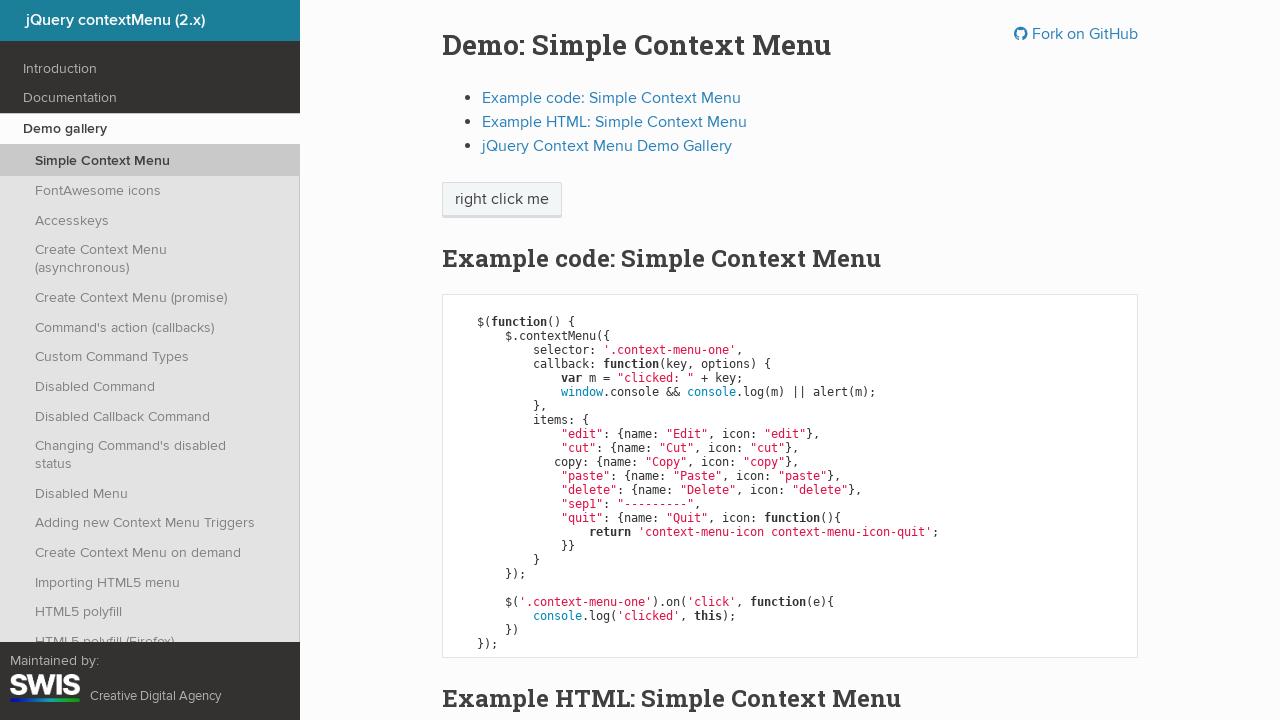